Tests a text box form by filling in name, email, current address, and permanent address fields, then submitting the form

Starting URL: https://demoqa.com/text-box

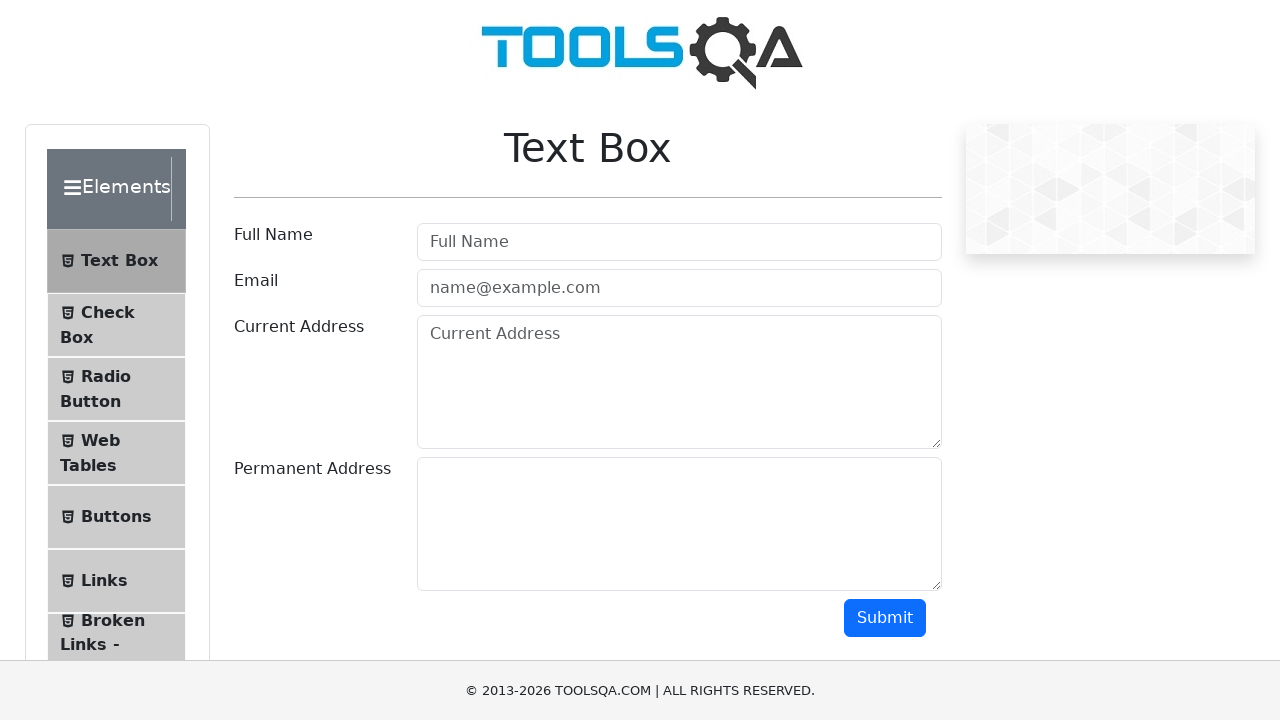

Filled in name field with 'John Smith' on #userName
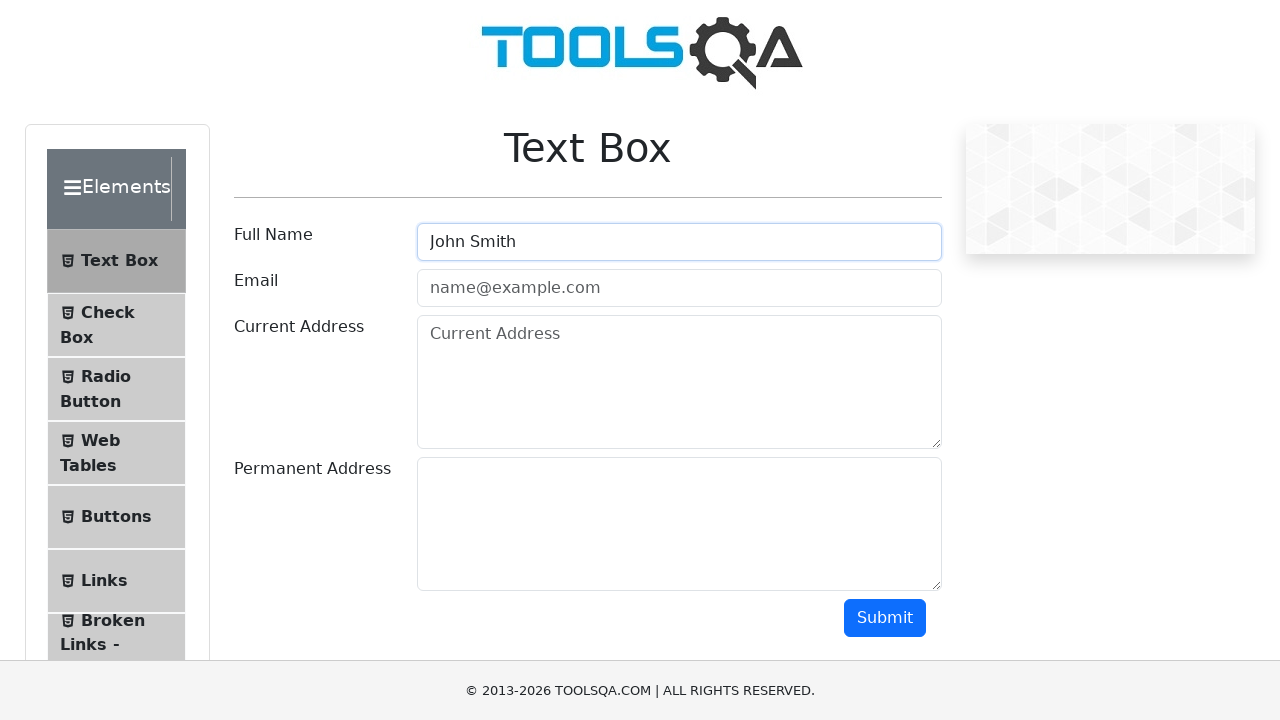

Filled in email field with 'johnsmith@example.com' on #userEmail
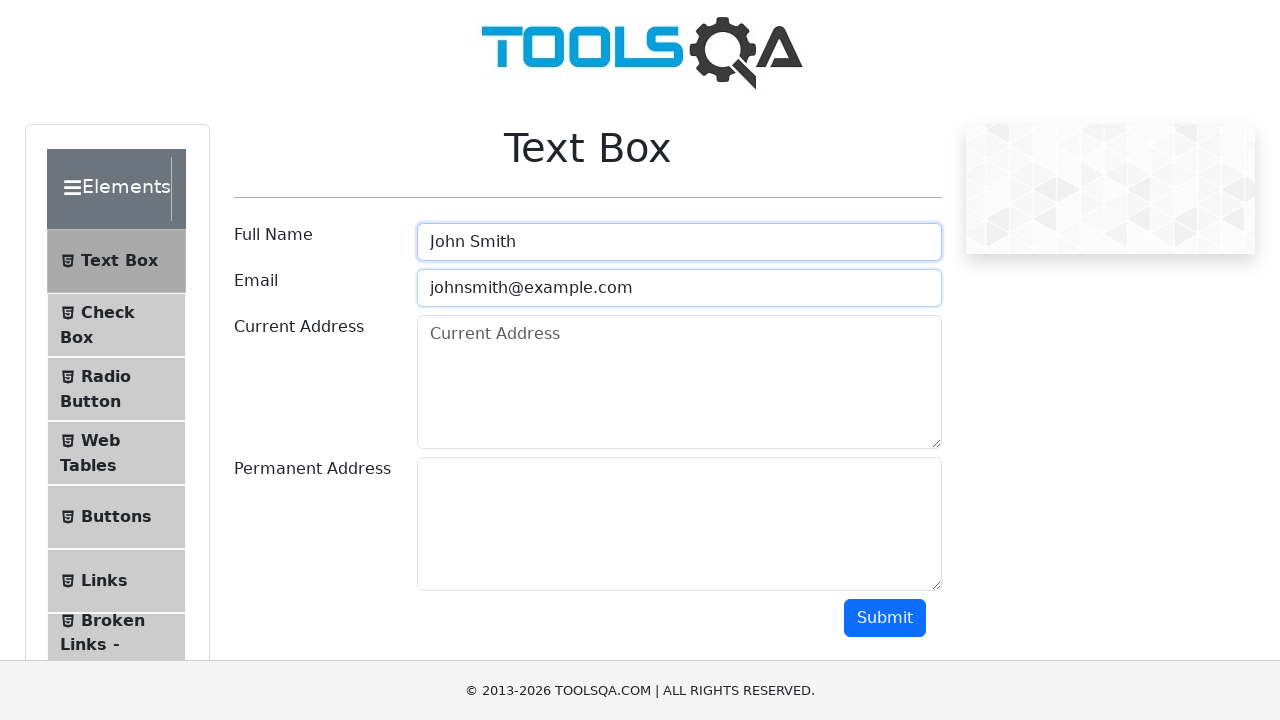

Filled in current address field with '123 Main Street, New York, NY 10001' on #currentAddress
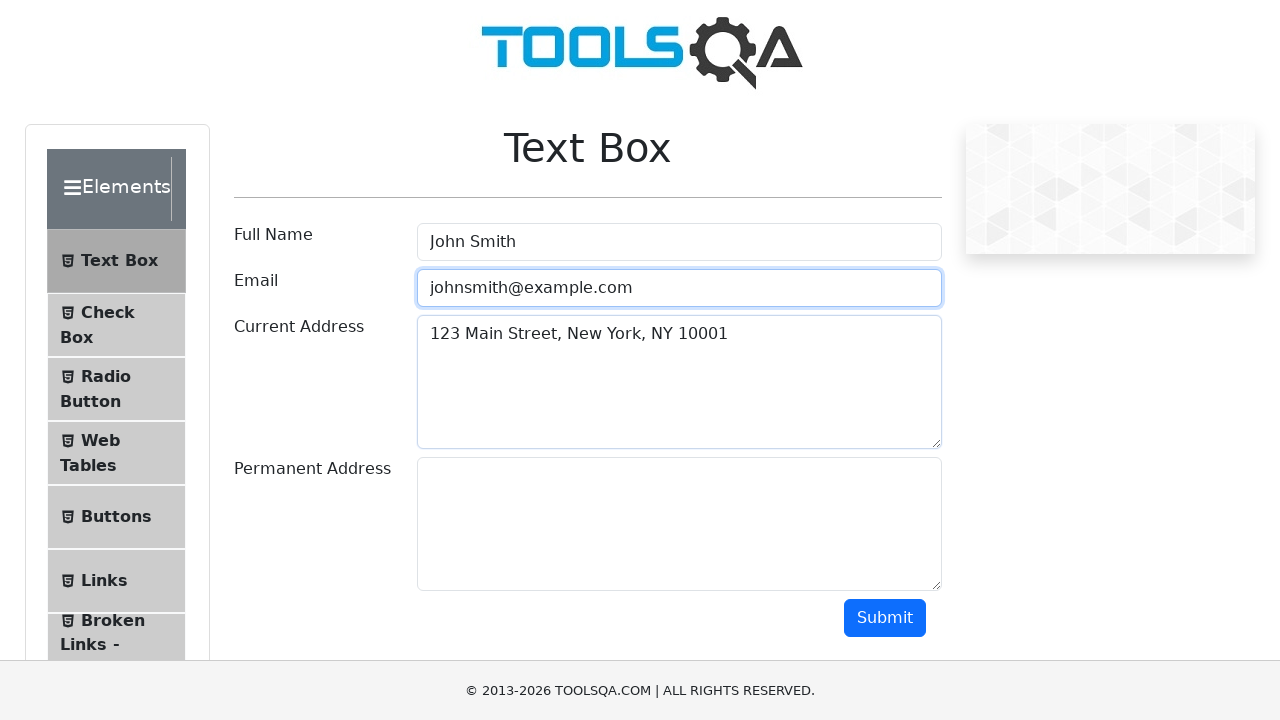

Filled in permanent address field with '456 Oak Avenue, Los Angeles, CA 90001' on #permanentAddress
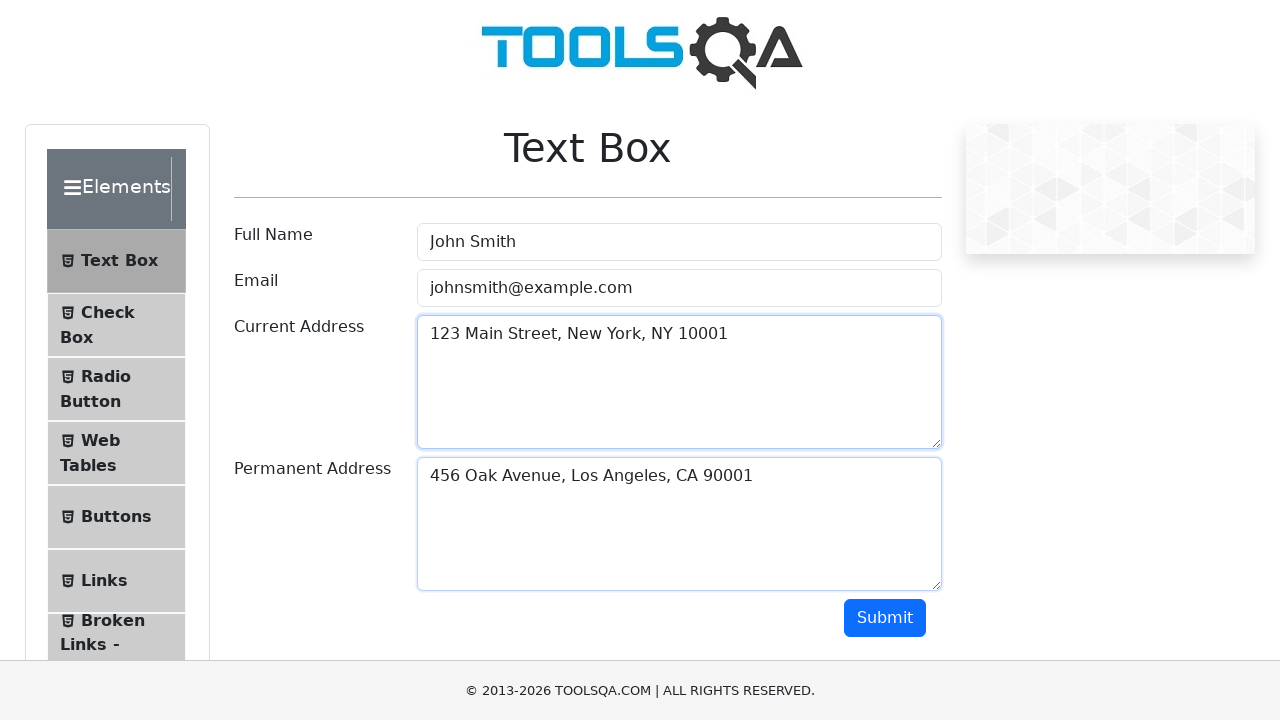

Submit button is visible and ready
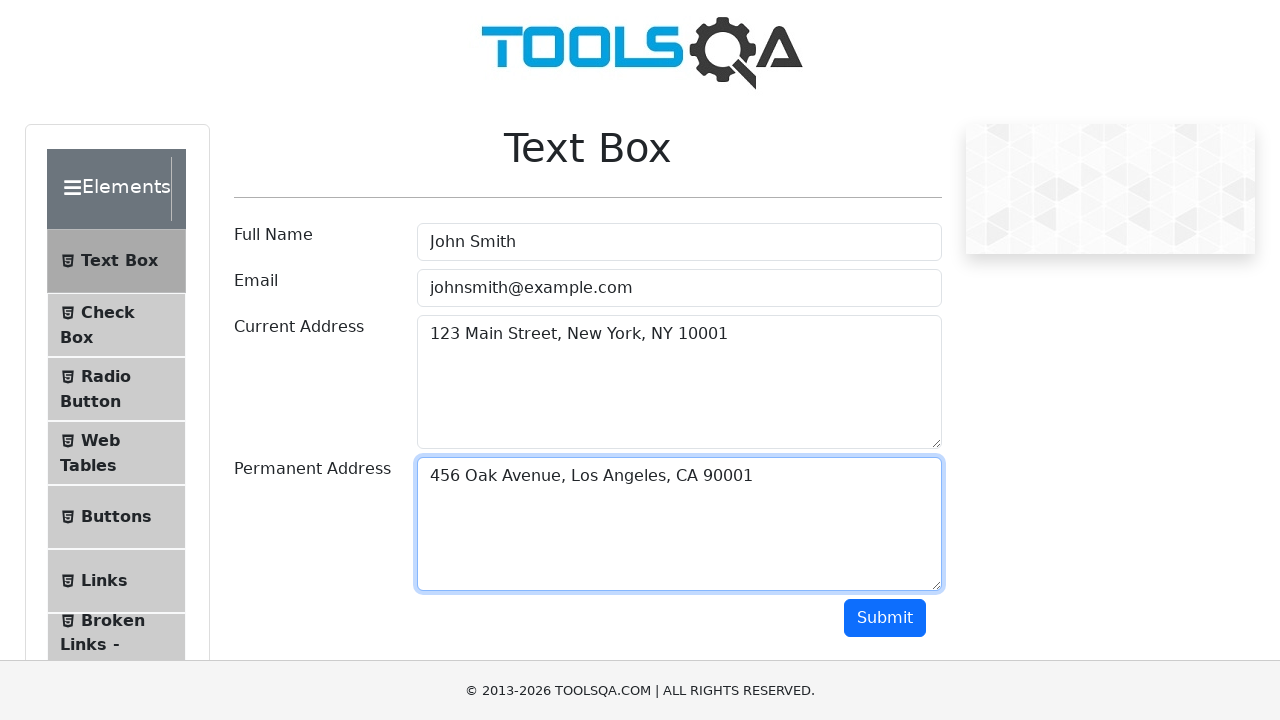

Clicked submit button to submit the form at (885, 618) on button.btn.btn-primary#submit
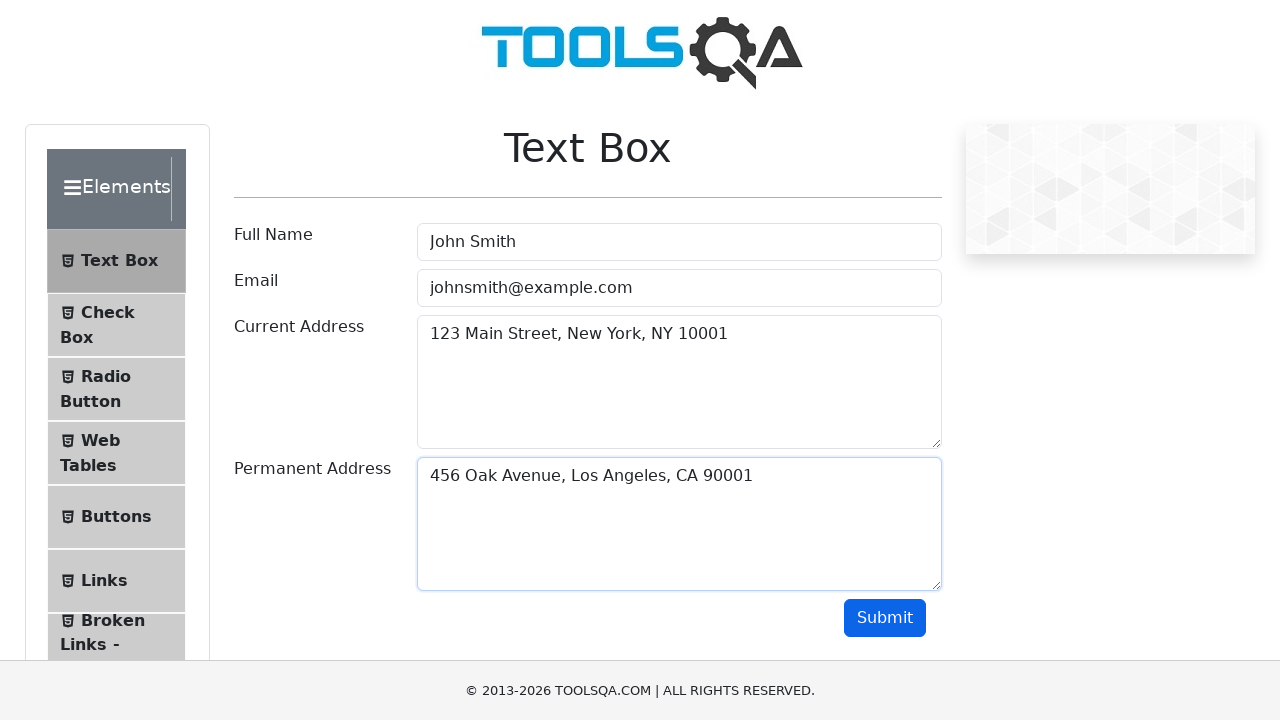

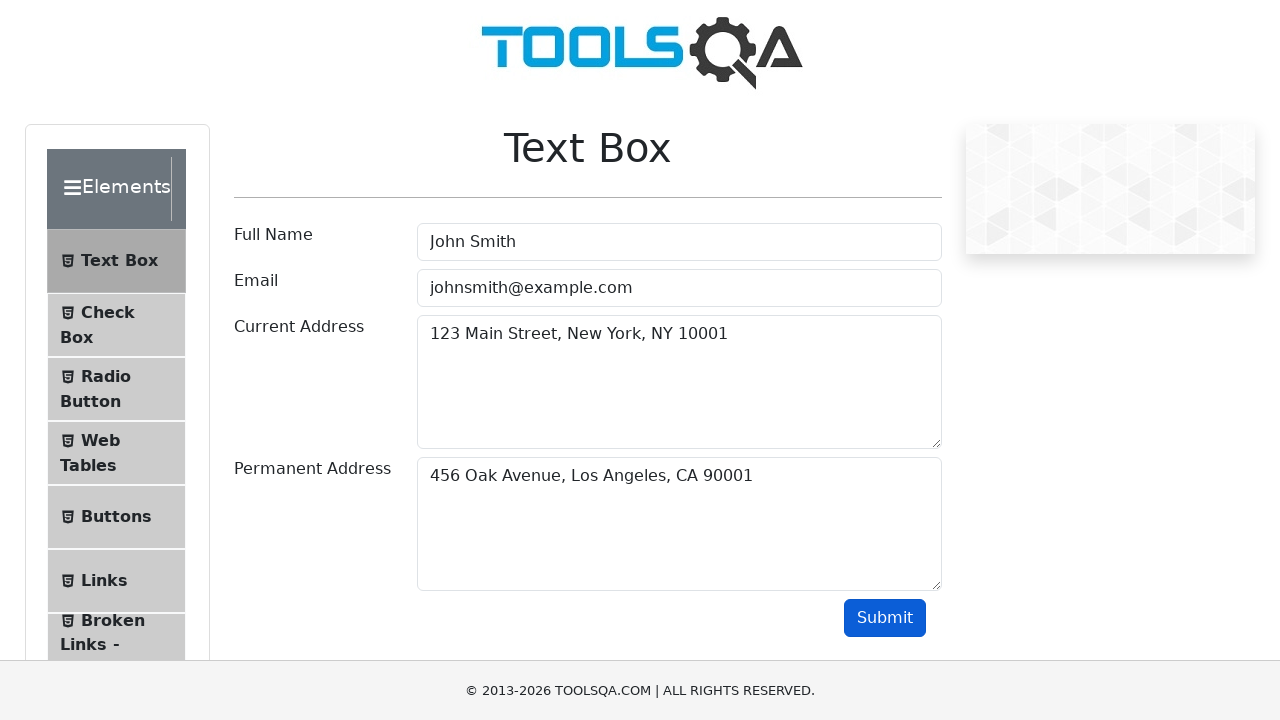